Tests adding a new customer by filling the customer form, submitting it, and verifying the customer appears in the list

Starting URL: https://www.globalsqa.com/angularJs-protractor/BankingProject/#/login

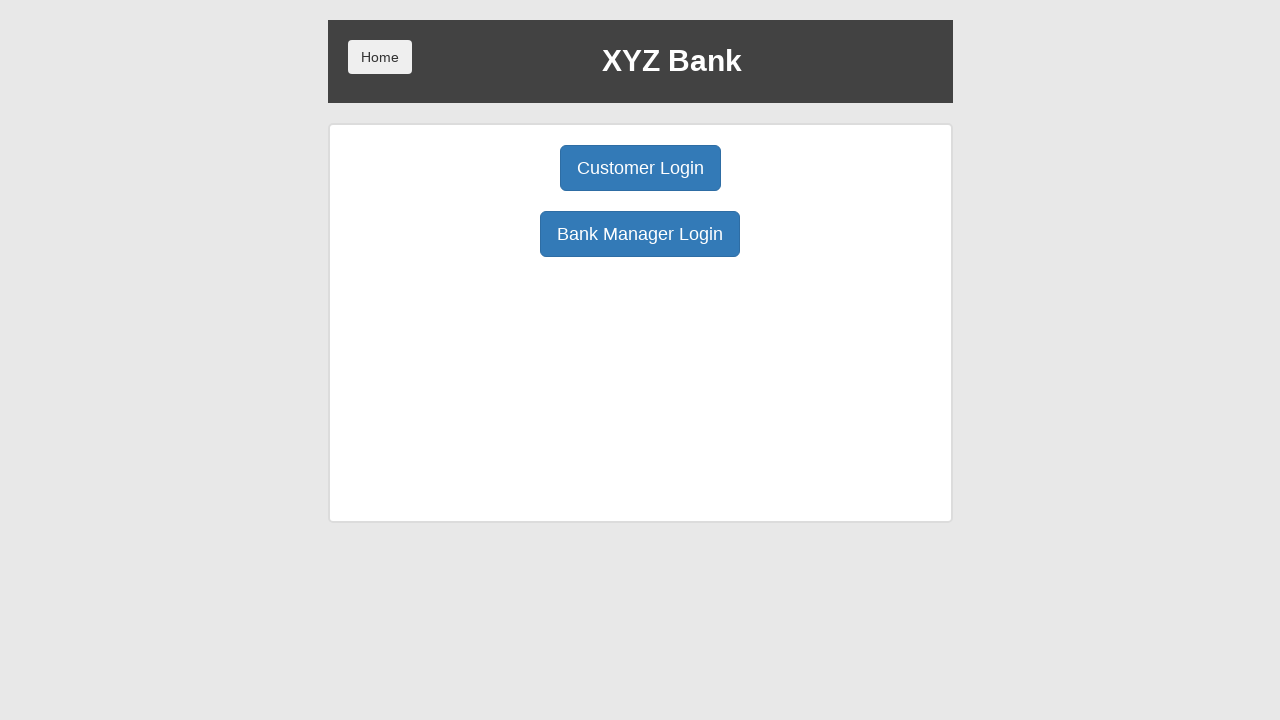

Clicked Bank Manager Login button at (640, 234) on button:has-text('Bank Manager Login')
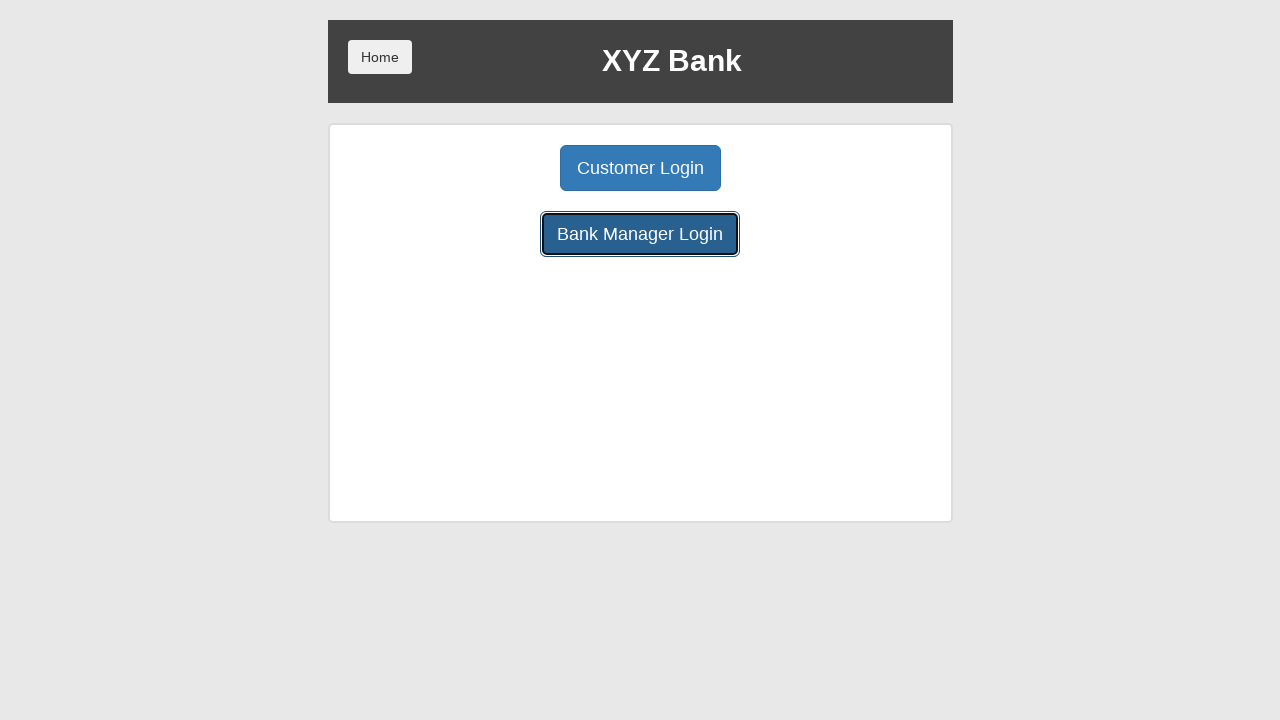

Bank Manager dashboard loaded with Add Customer button visible
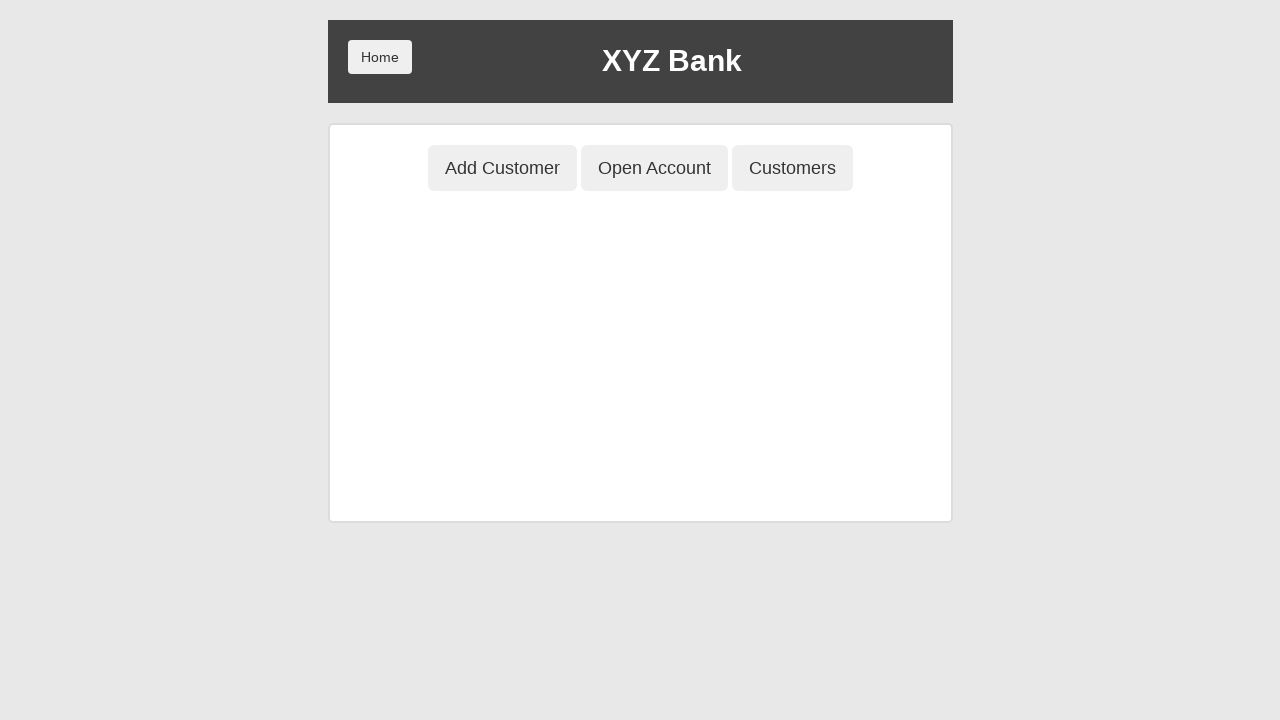

Clicked Add Customer button at (502, 168) on button[ng-class='btnClass1']
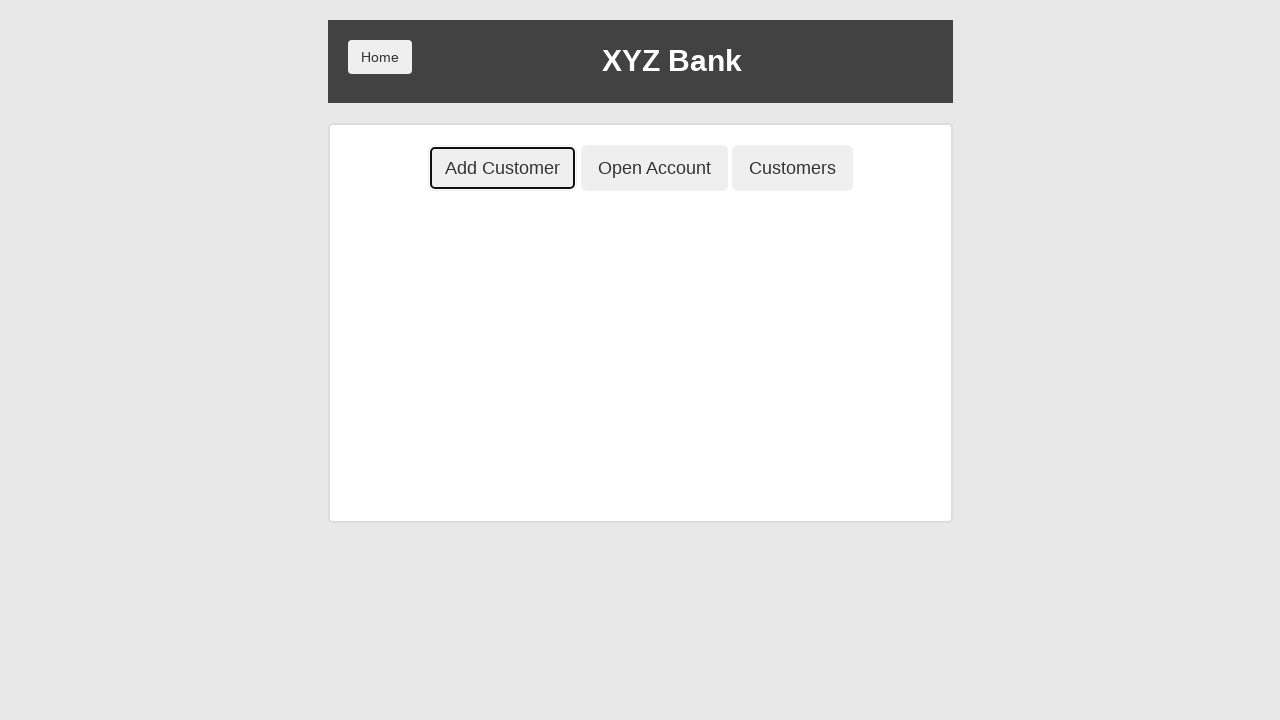

Entered first name 'Jelena' on input[placeholder='First Name']
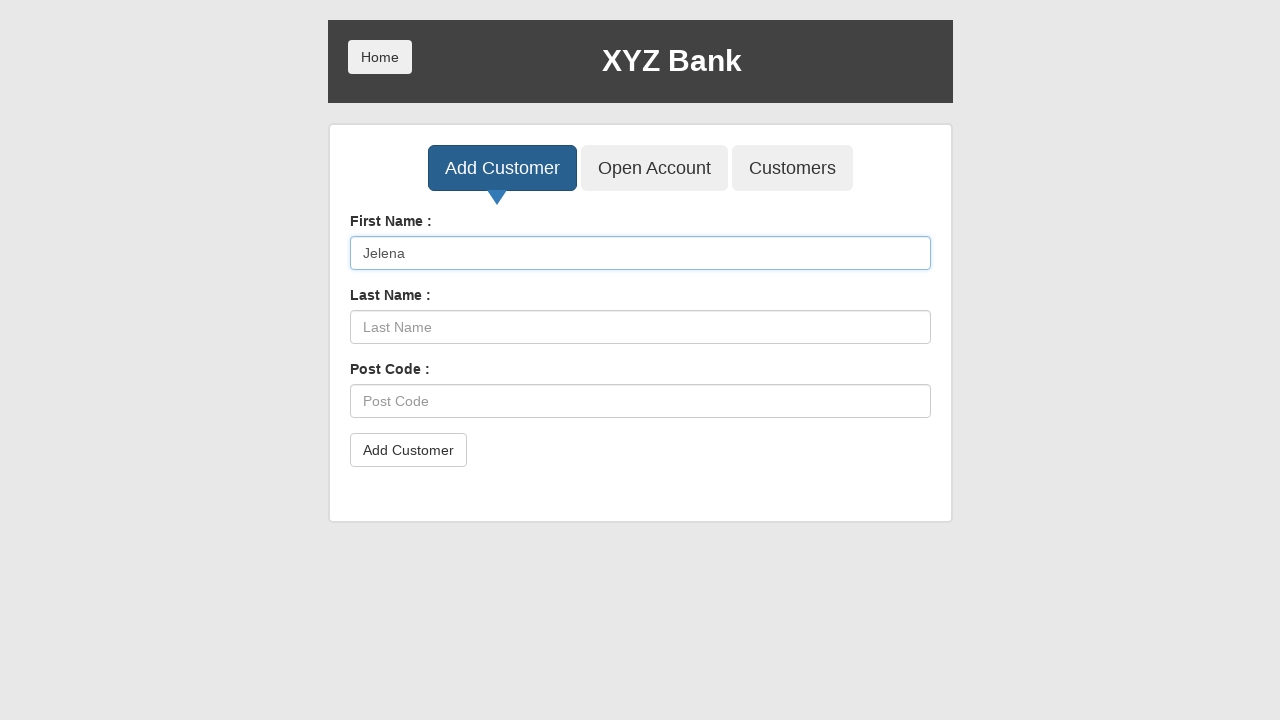

Entered last name 'Stojic' on input[placeholder='Last Name']
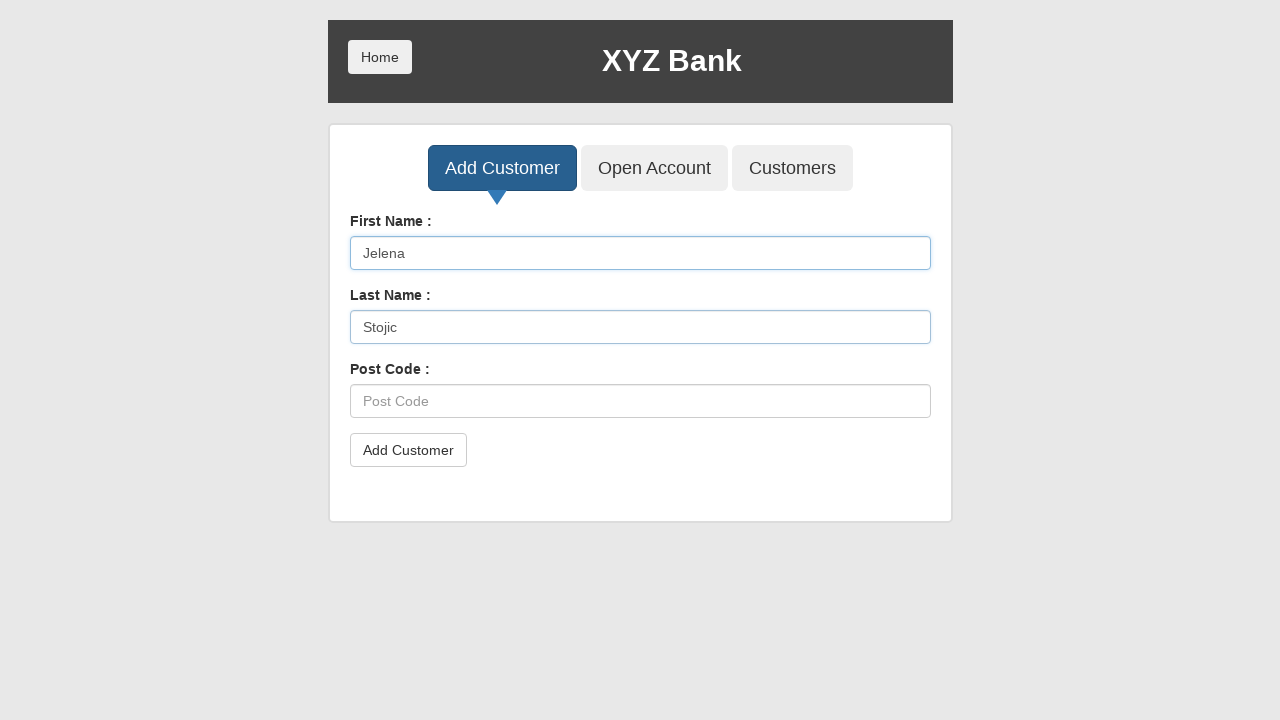

Entered post code '21000' on input[placeholder='Post Code']
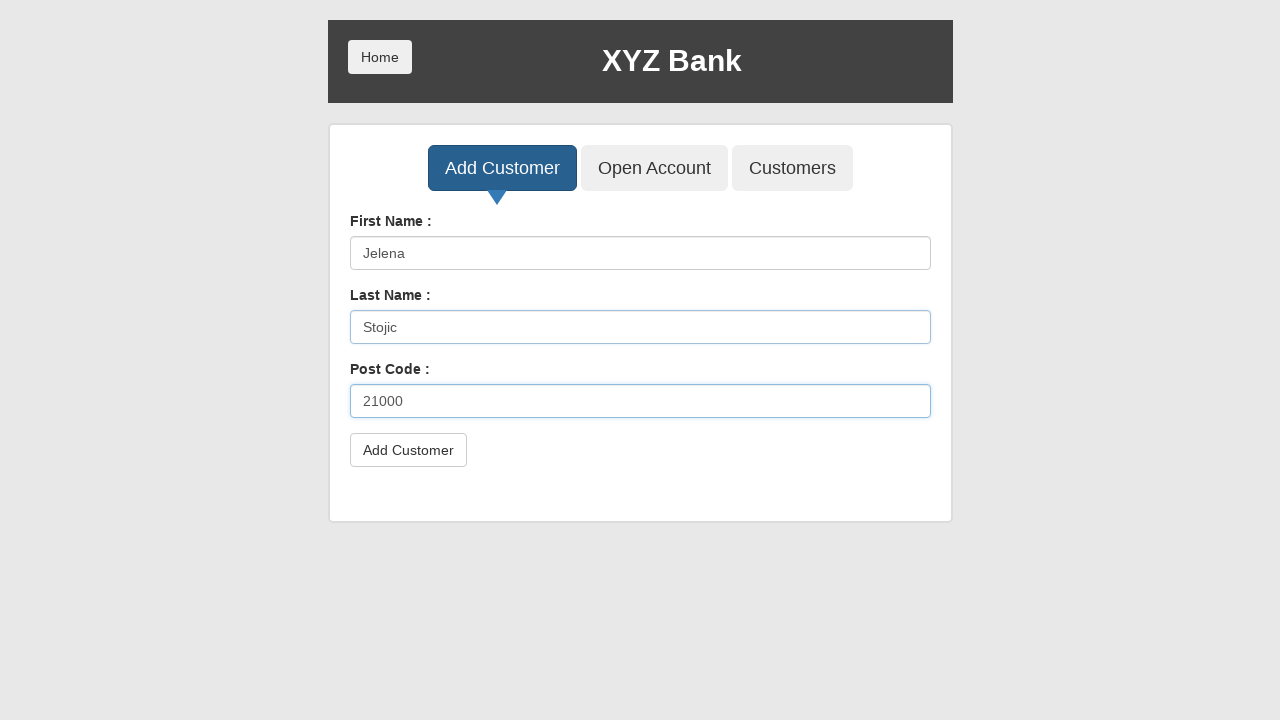

Clicked submit button to create customer at (408, 450) on button[type='submit']
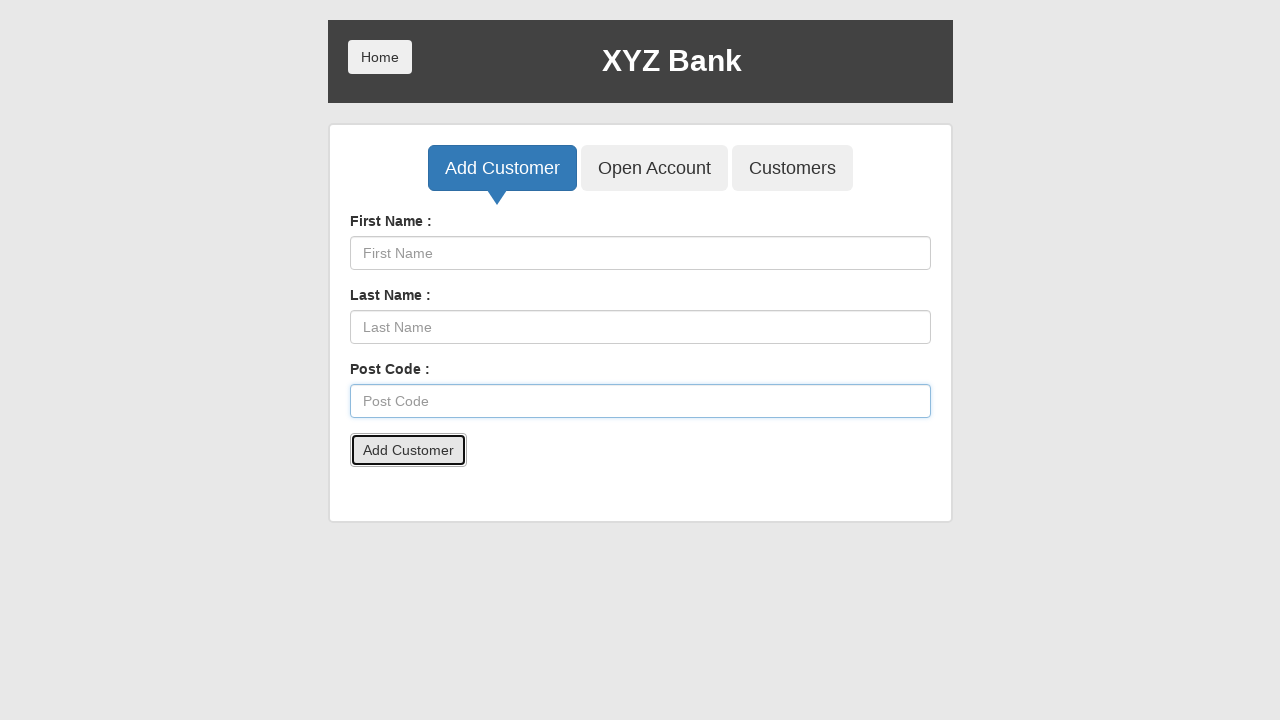

Accepted confirmation dialog
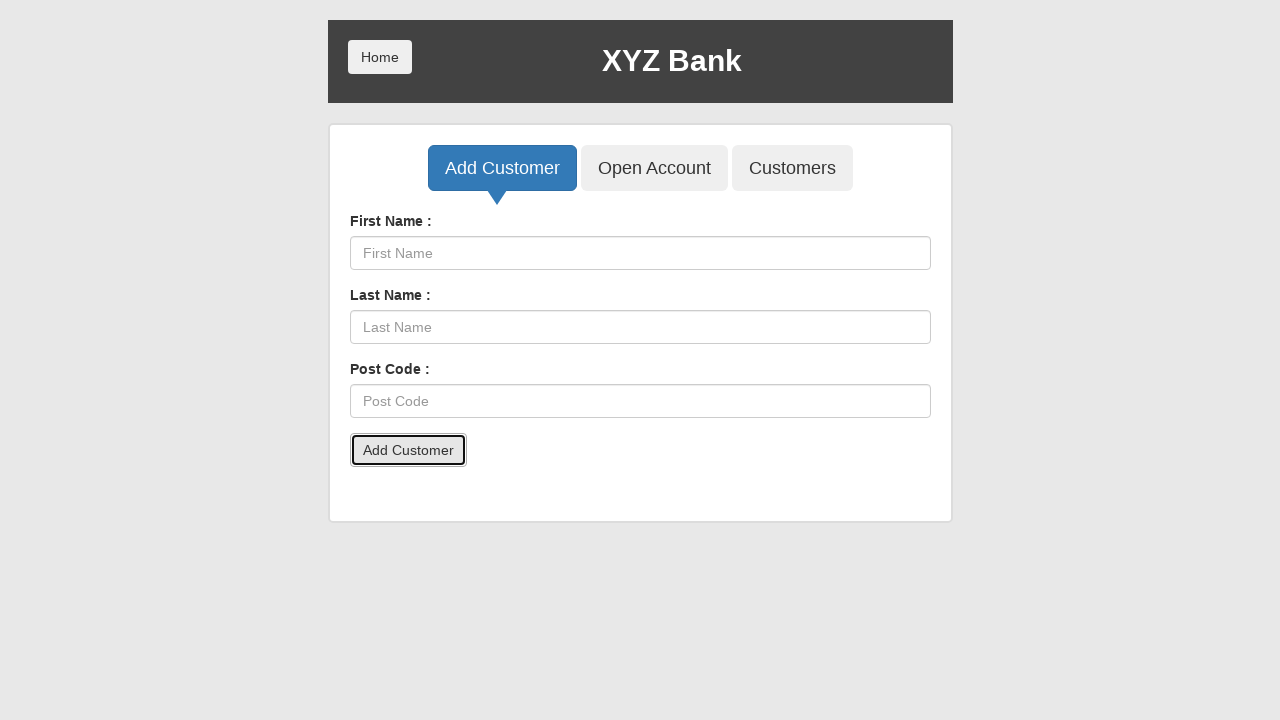

Clicked Customers button to view customer list at (792, 168) on button[ng-class='btnClass3']
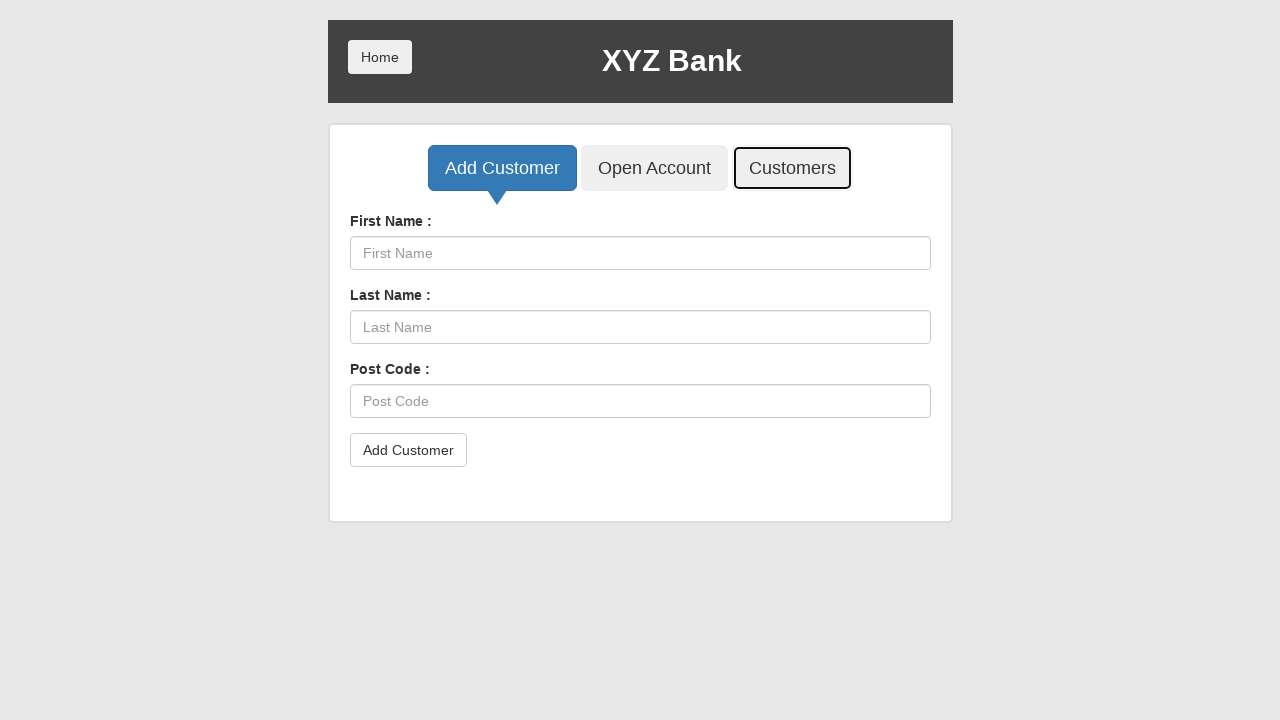

Searched for customer 'Jelena' in customer list on input[placeholder='Search Customer']
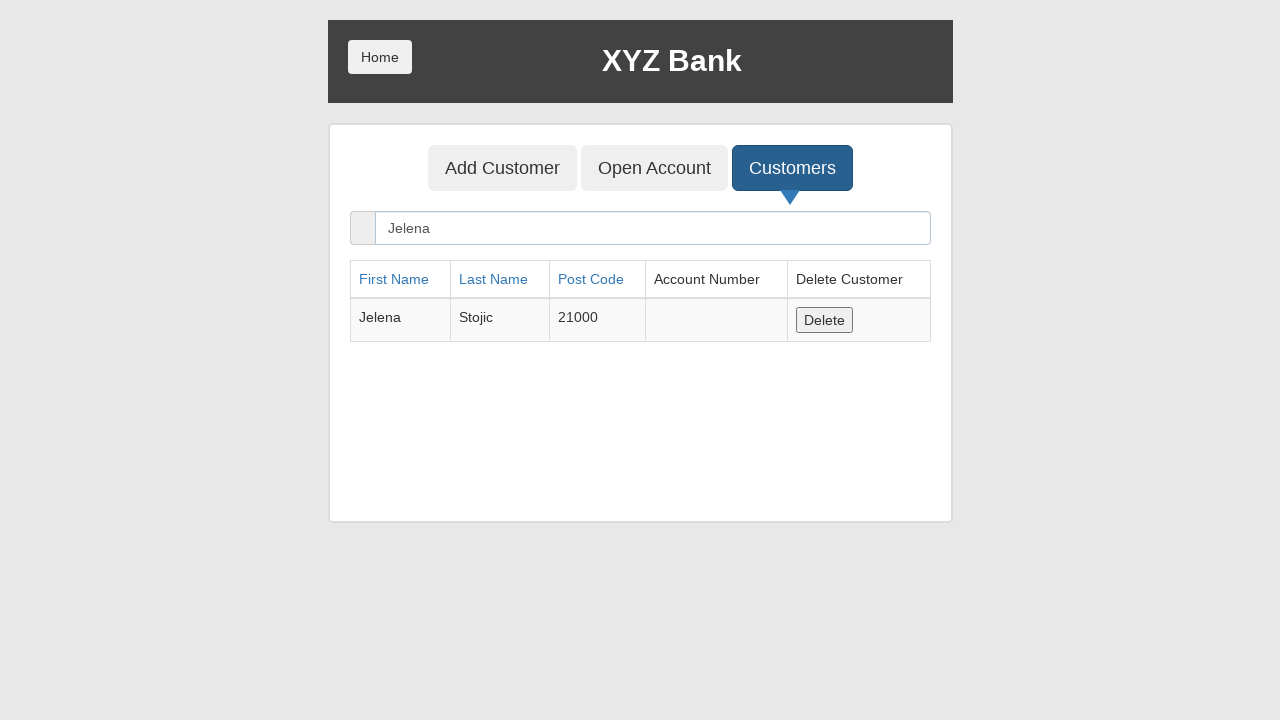

Verified customer 'Jelena' appears in the customer table
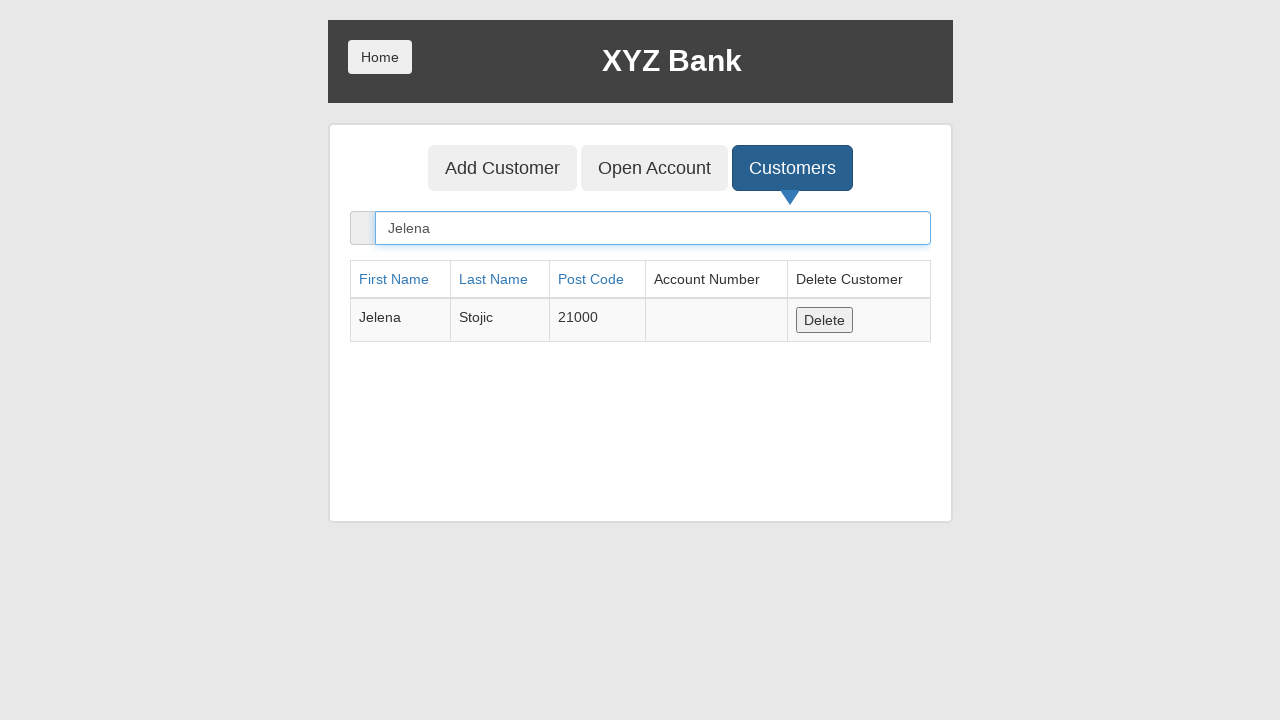

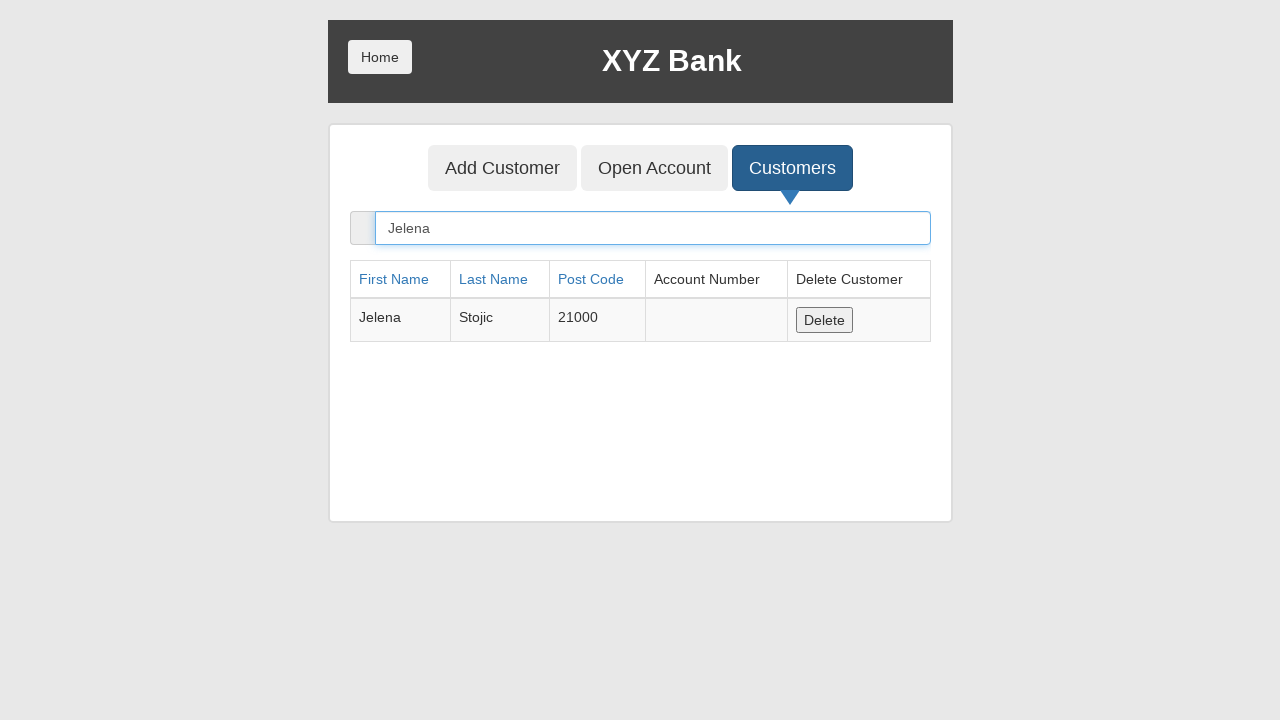